Tests clicking on a blue primary button on the UI testing playground class attribute page

Starting URL: http://uitestingplayground.com/classattr

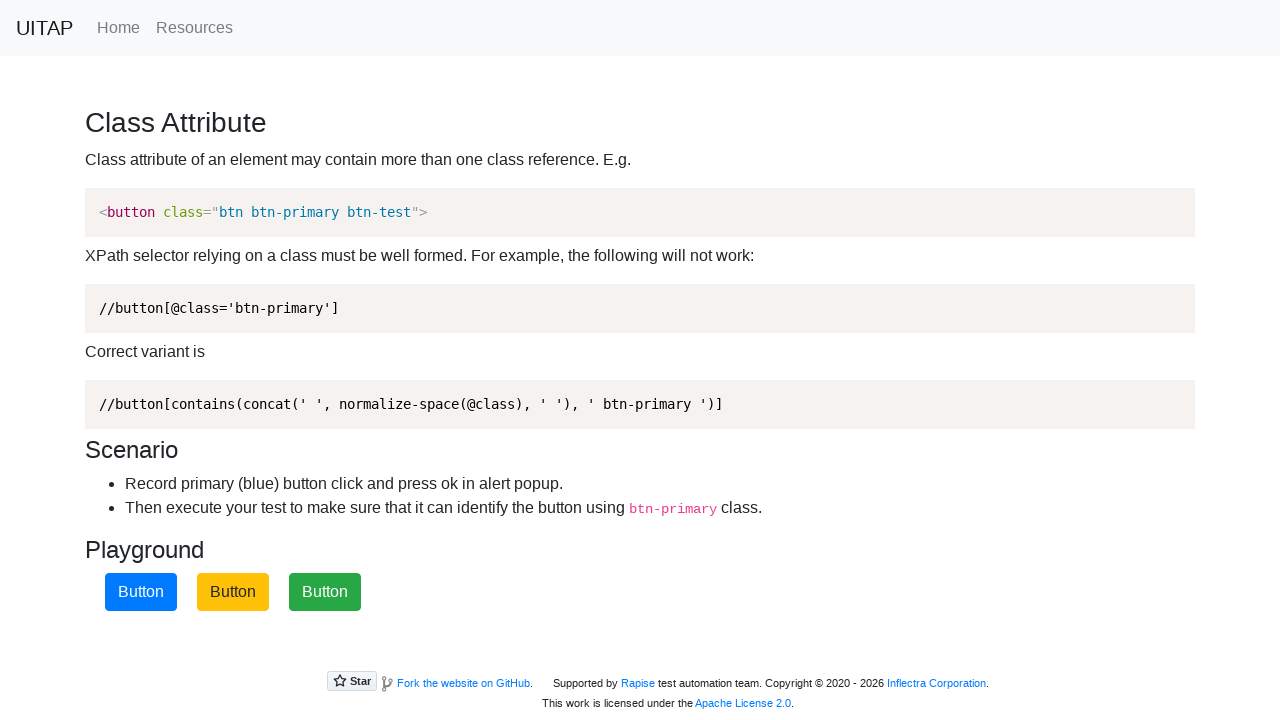

Navigated to class attribute page
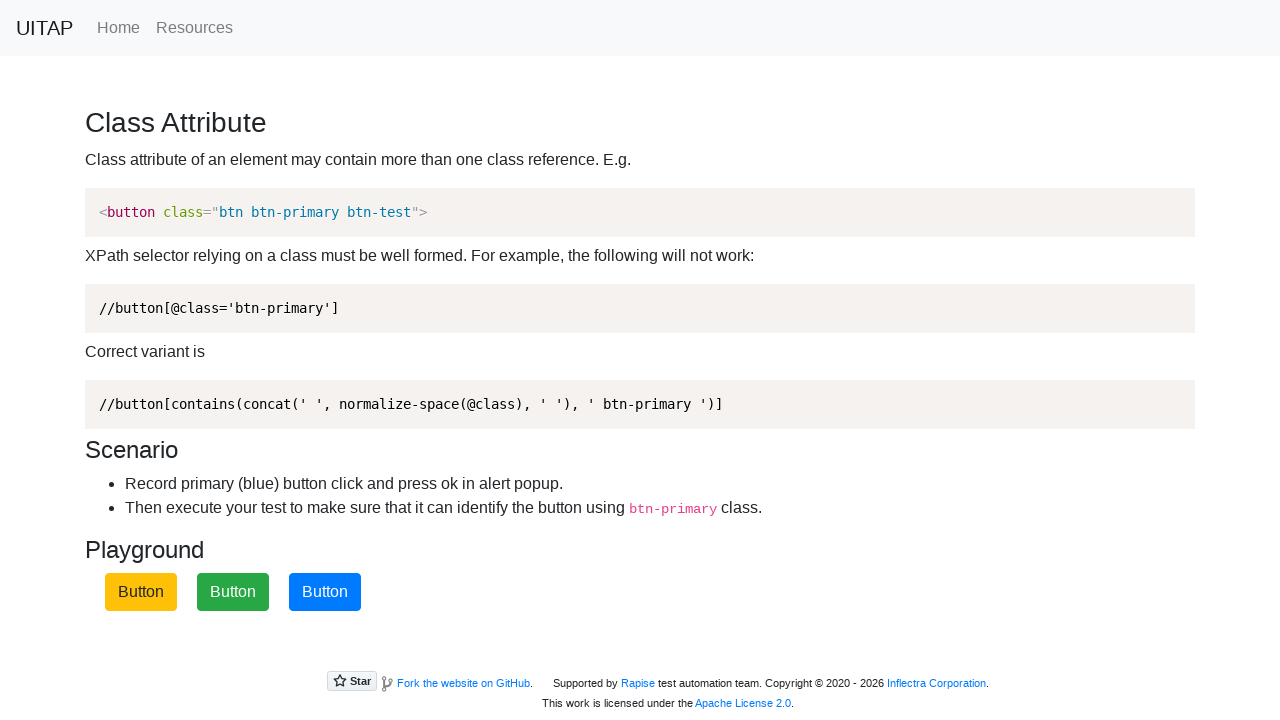

Clicked on the blue primary button at (325, 592) on .btn-primary
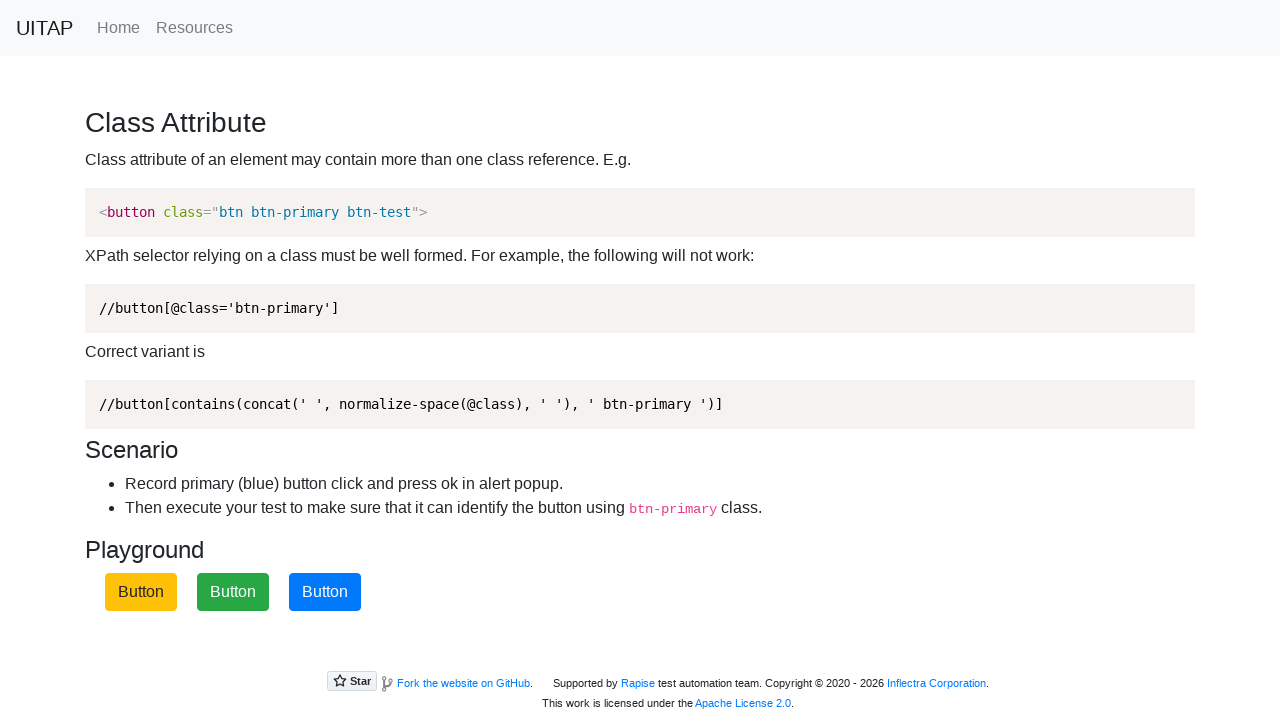

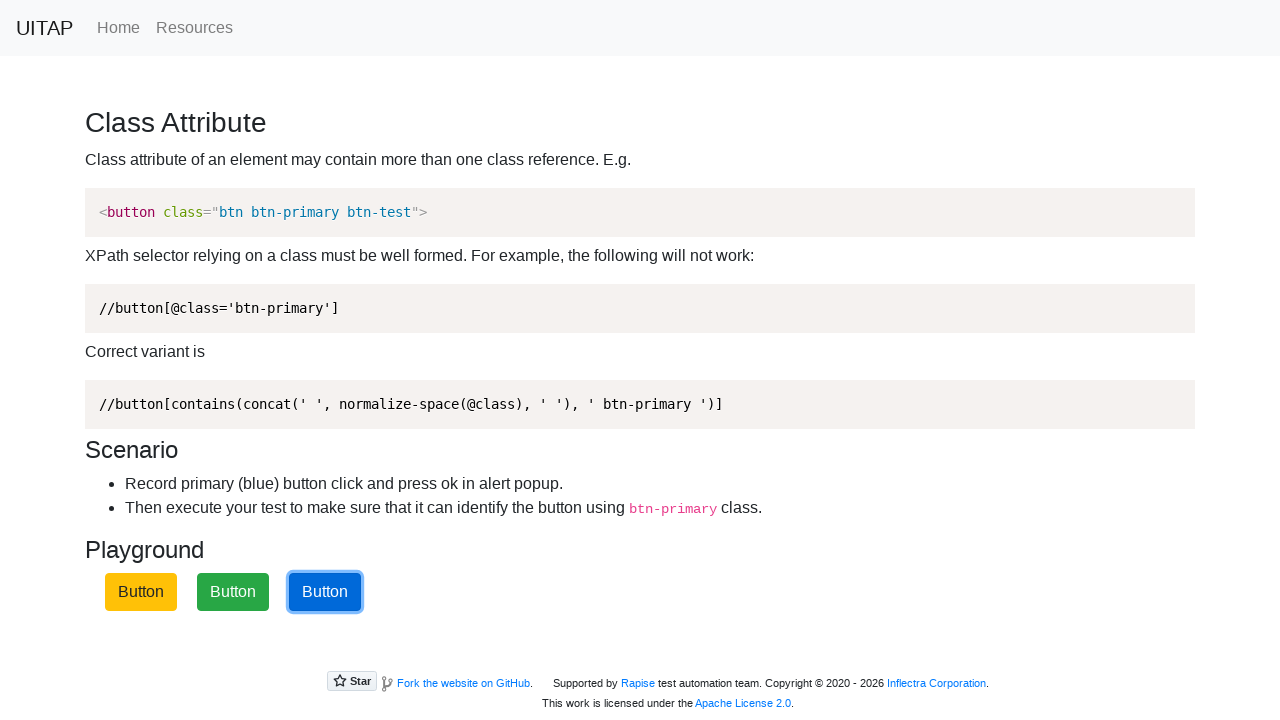